Tests a web form by entering text in an input field, submitting the form, and verifying the success message

Starting URL: https://www.selenium.dev/selenium/web/web-form.html

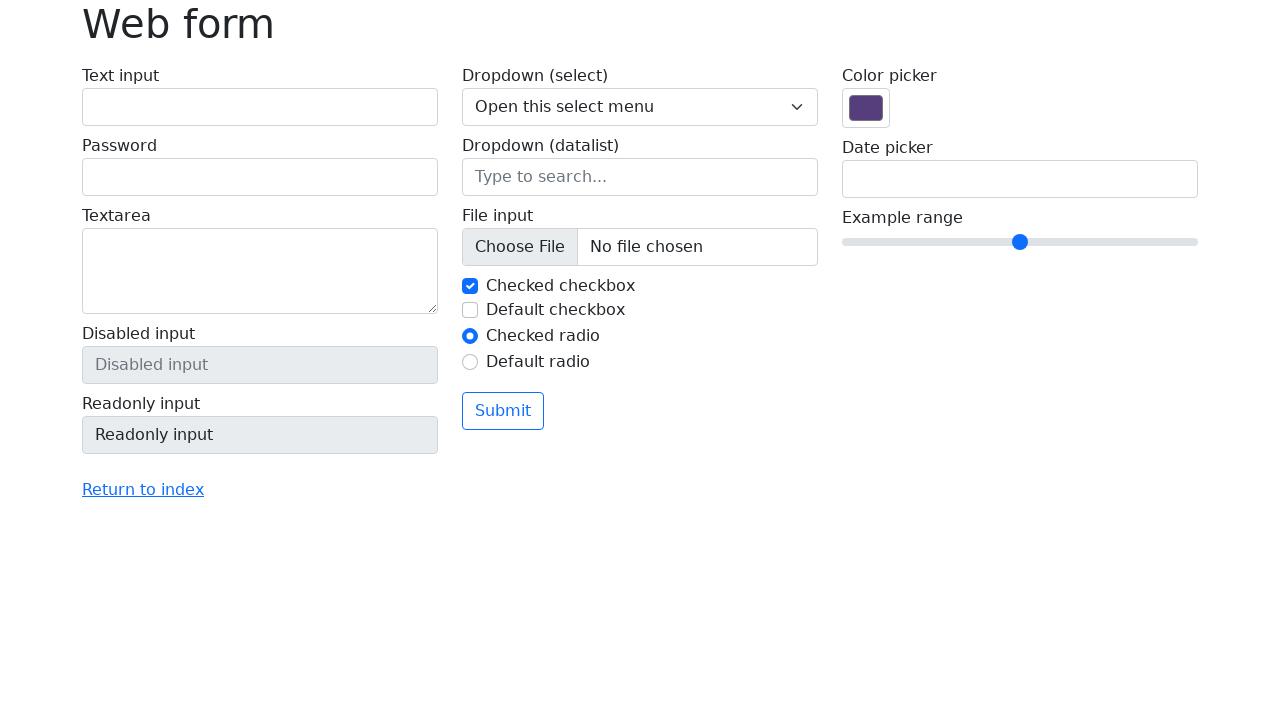

Clicked text input field with id 'my-text-id' at (260, 107) on #my-text-id
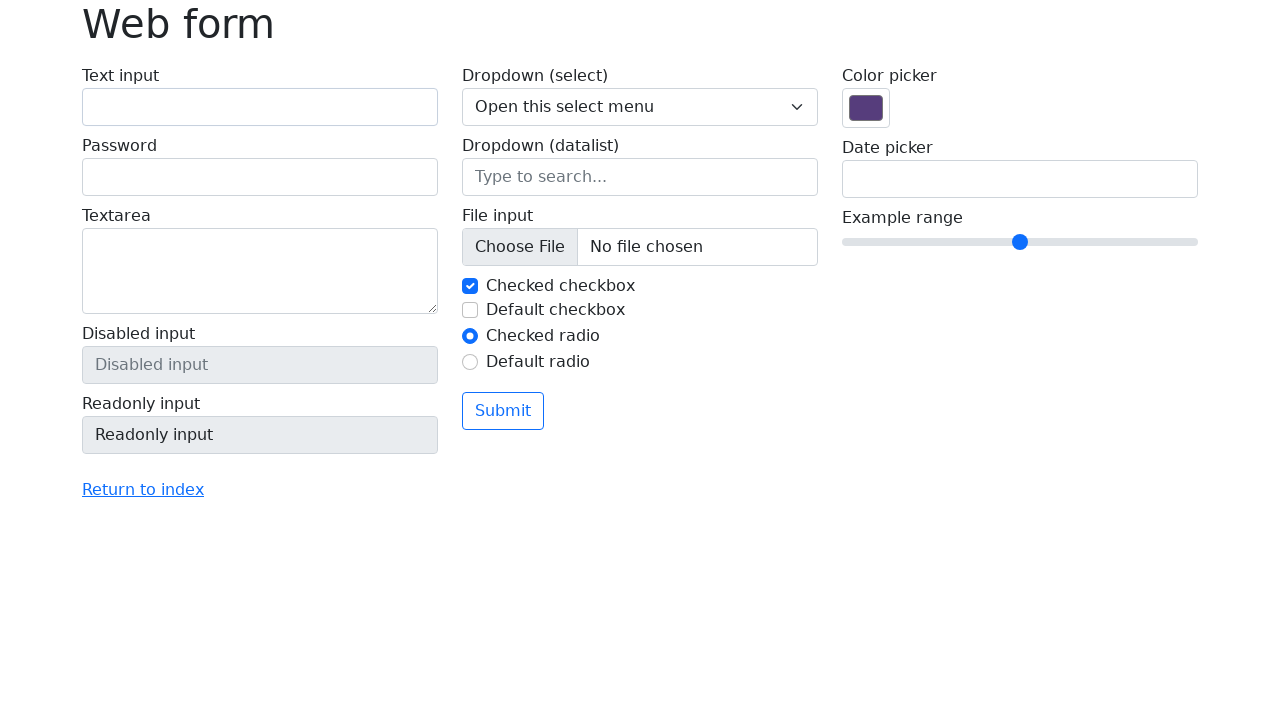

Filled text input field with 'Selenium' on #my-text-id
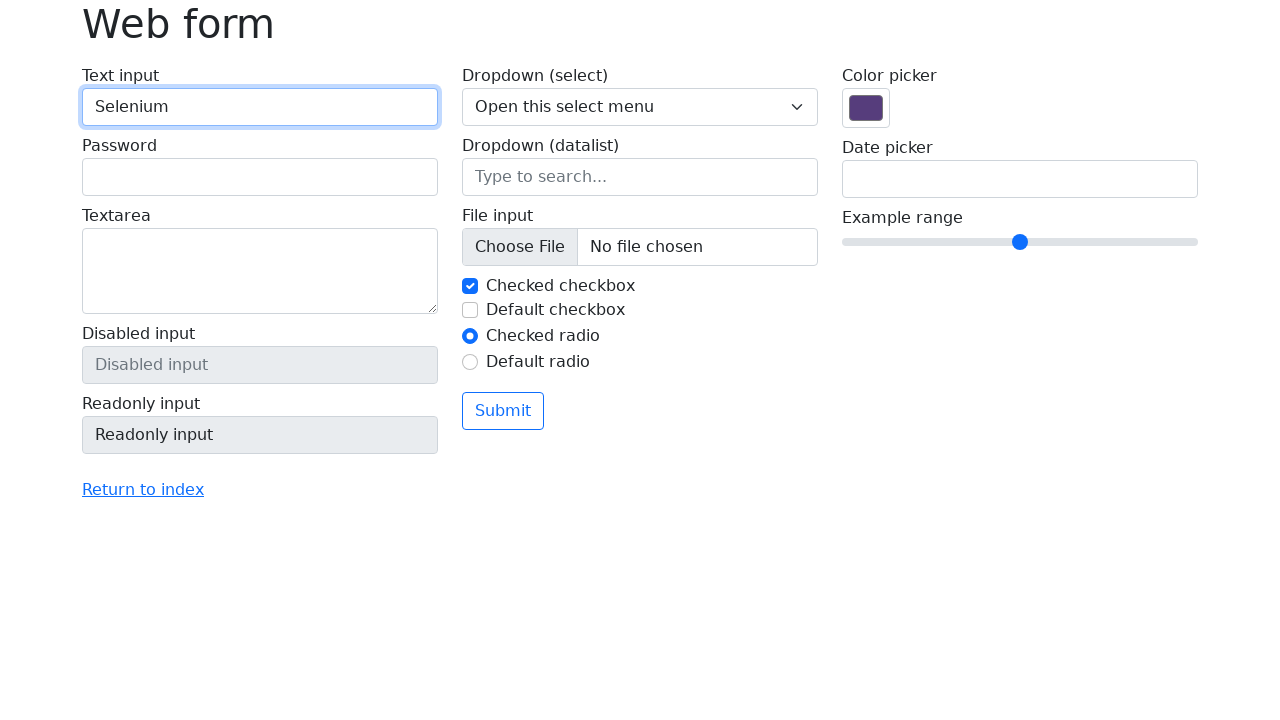

Clicked submit button to submit the form at (503, 411) on button[type='submit']
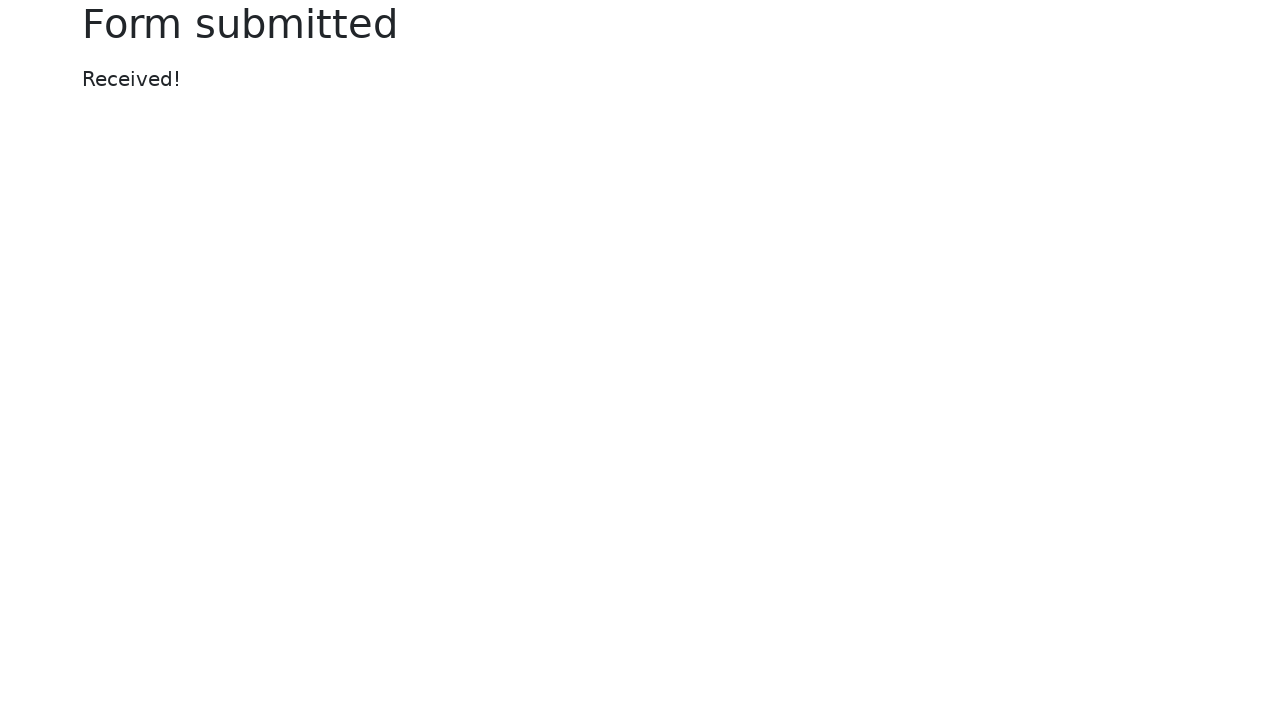

Success message element loaded
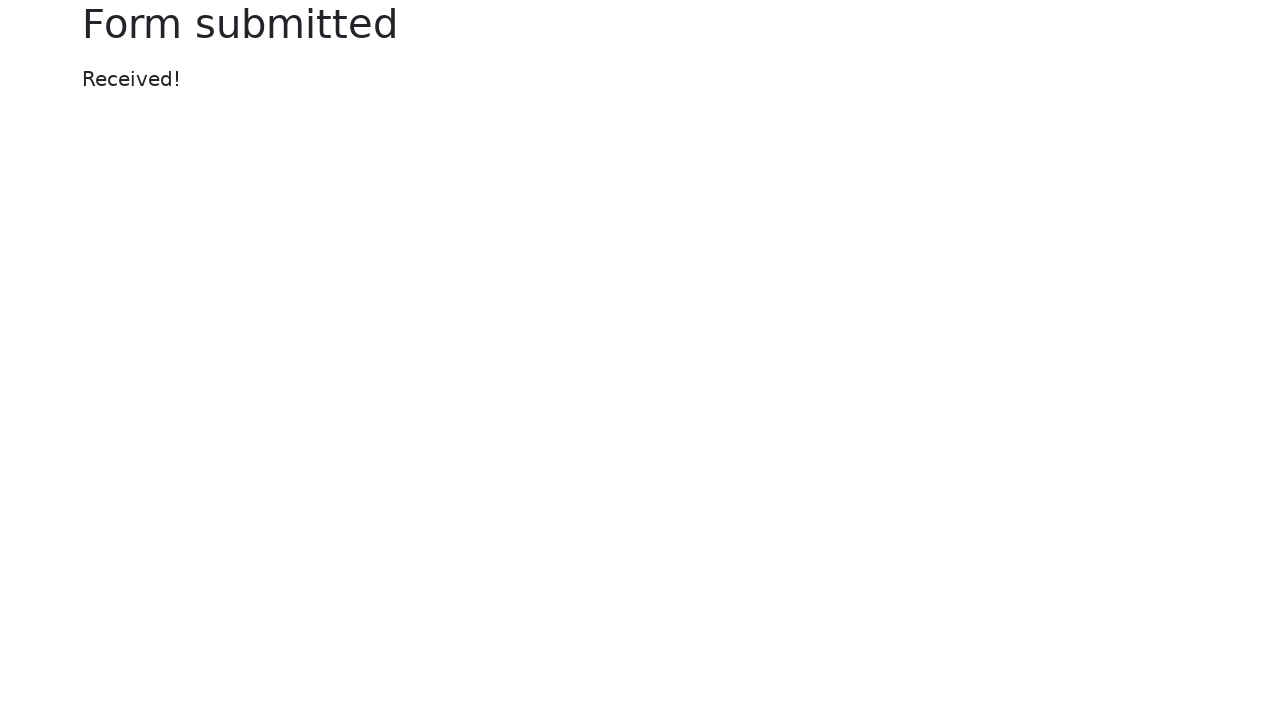

Retrieved success message text content
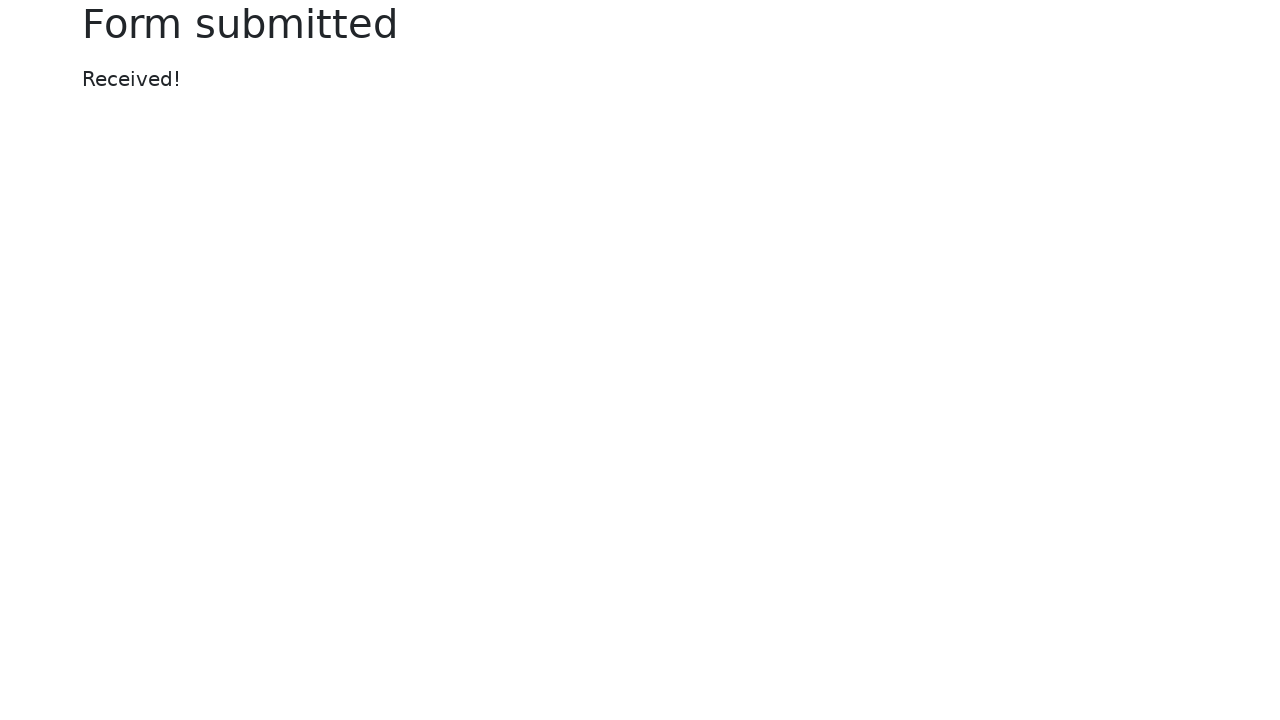

Verified success message equals 'Received!'
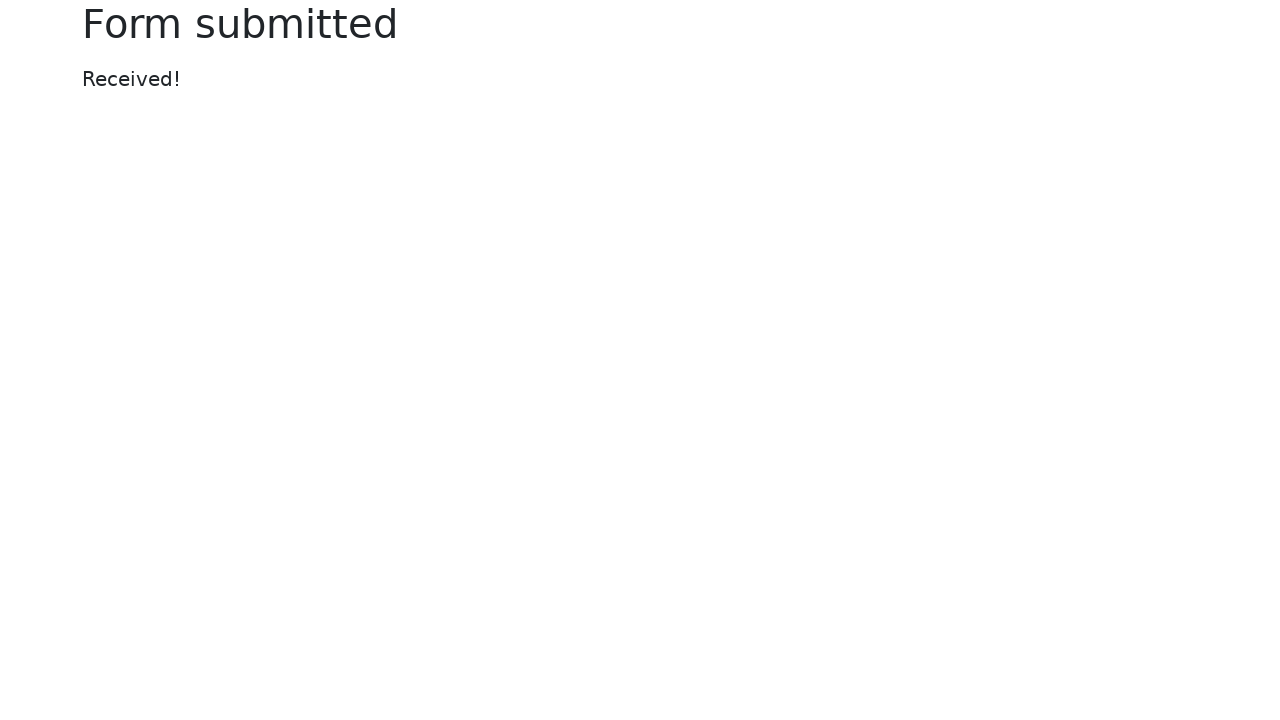

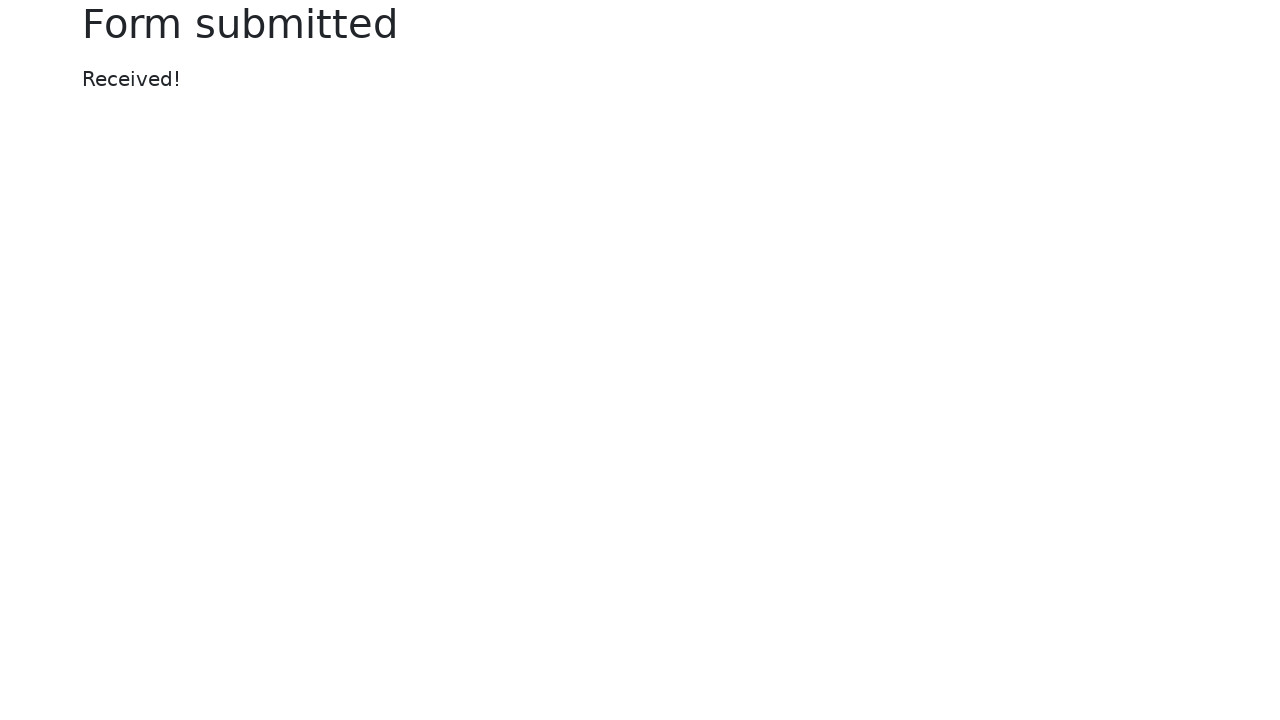